Tests filling an input field and retrieving its value by navigating to Inputs page and entering a number

Starting URL: https://practice.cydeo.com/

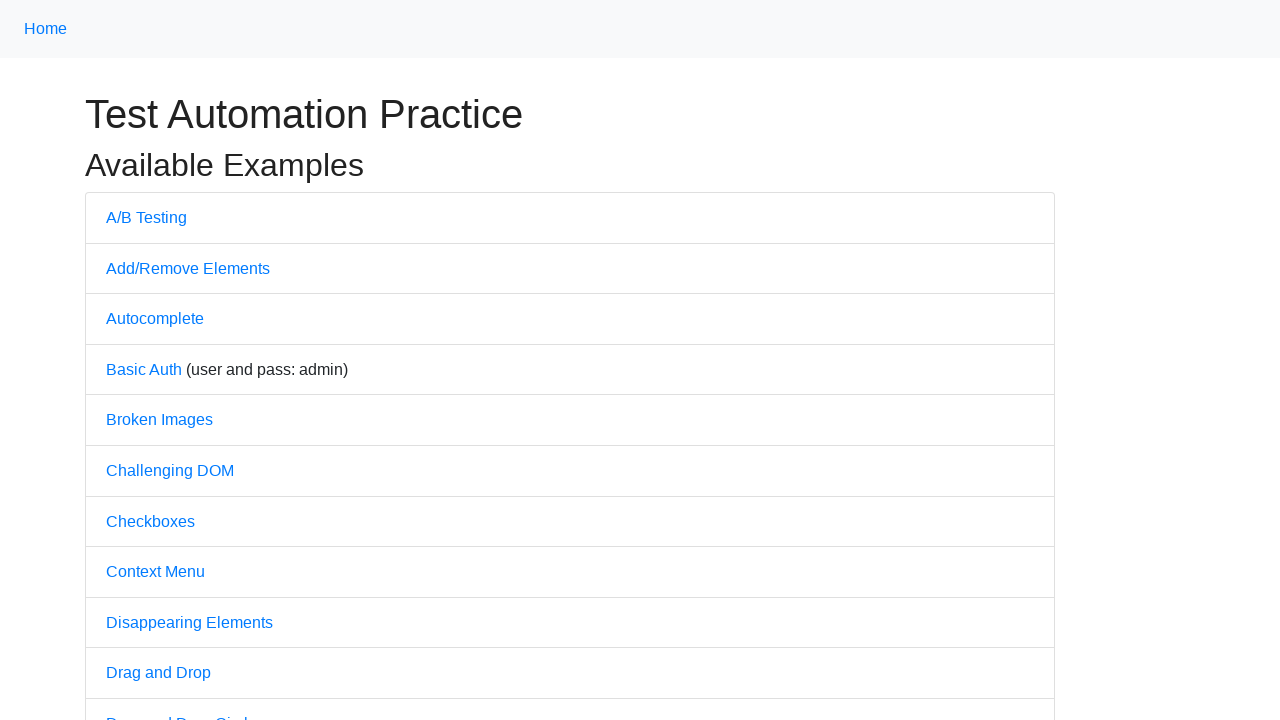

Clicked on Inputs link to navigate to Inputs page at (128, 361) on internal:text="Inputs"i
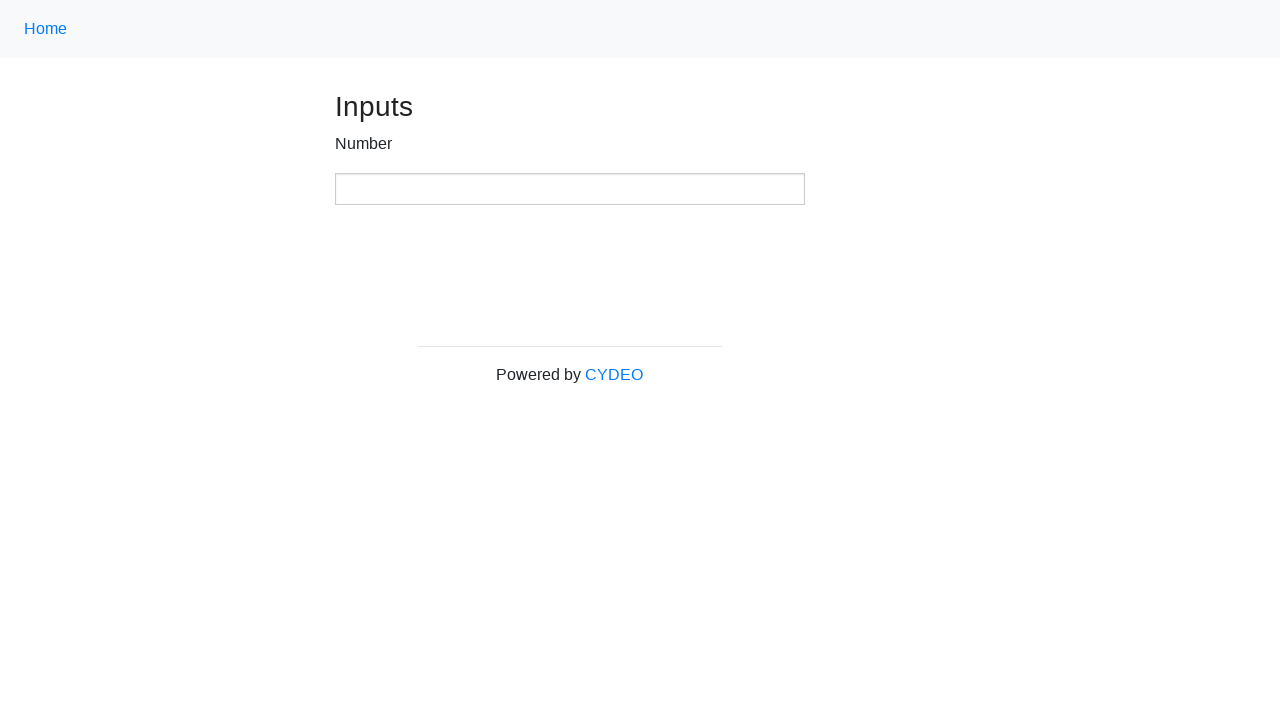

Filled number input box with value '123' on xpath=//input[@type='number']
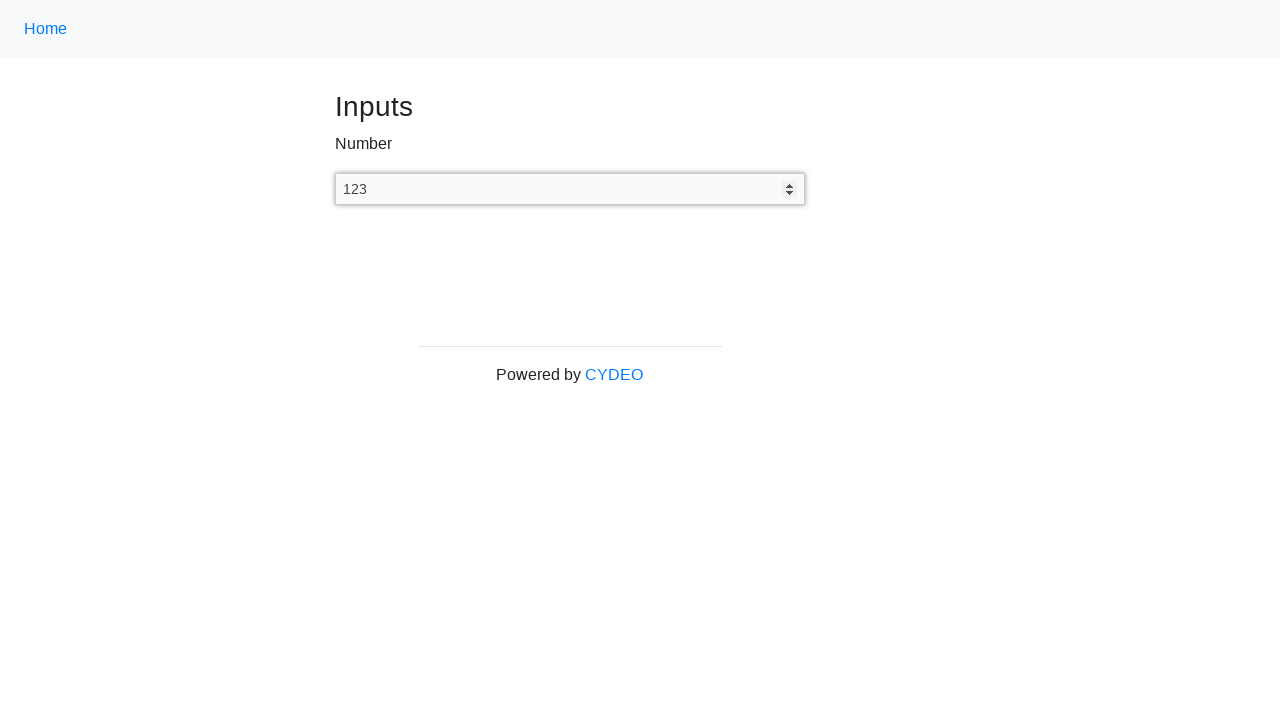

Retrieved input value: '123'
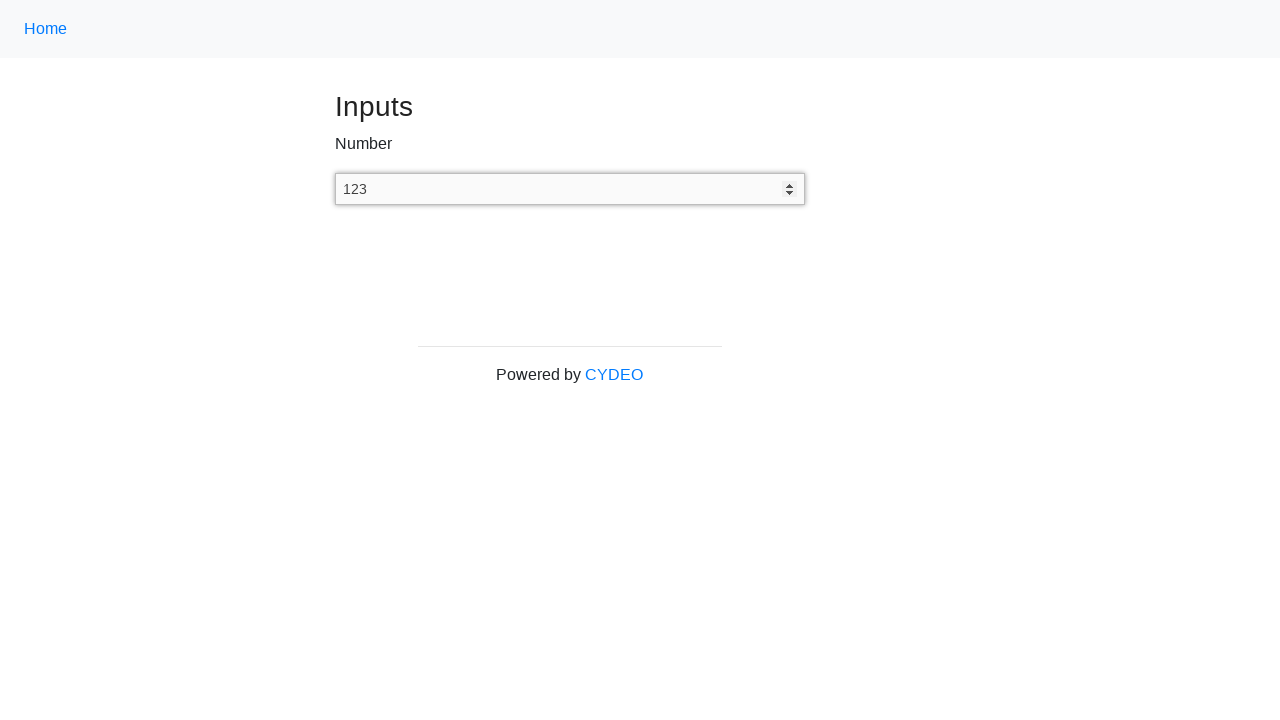

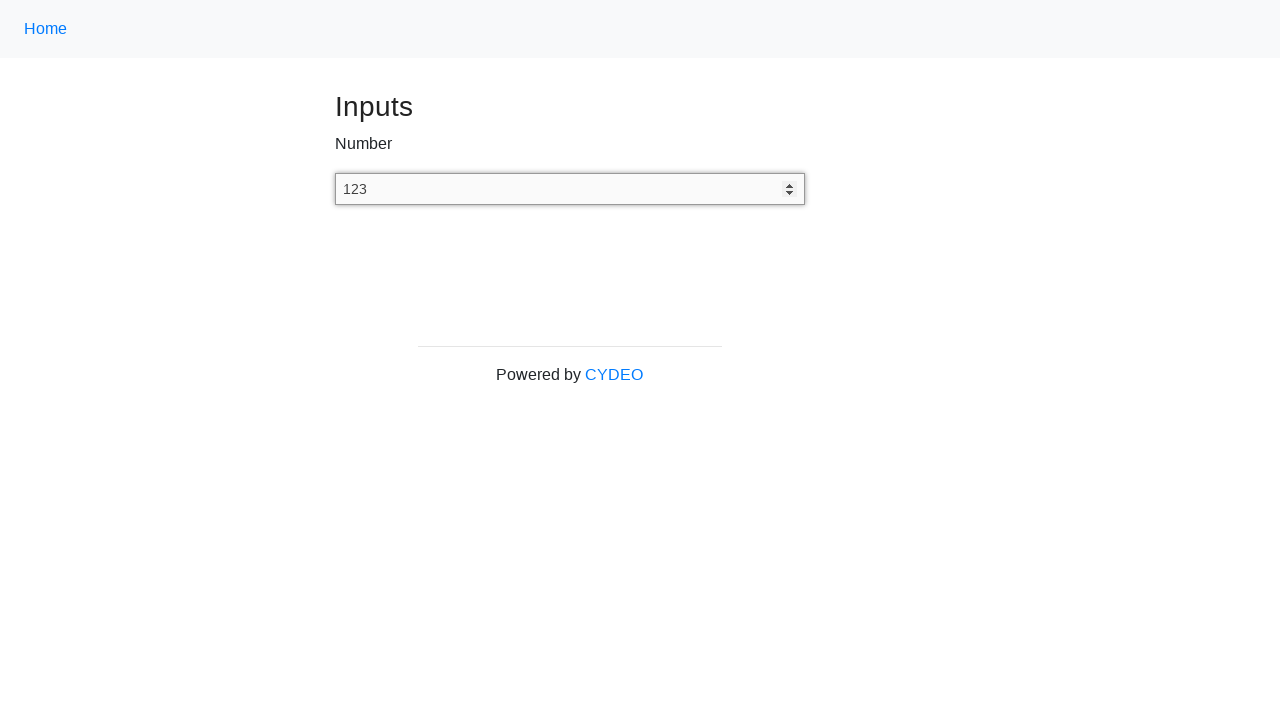